Tests adding three notes sequentially and checking one off, verifying the items left counter shows 2 items remaining

Starting URL: https://rikhardhonkanen.github.io/Inl-ming3/

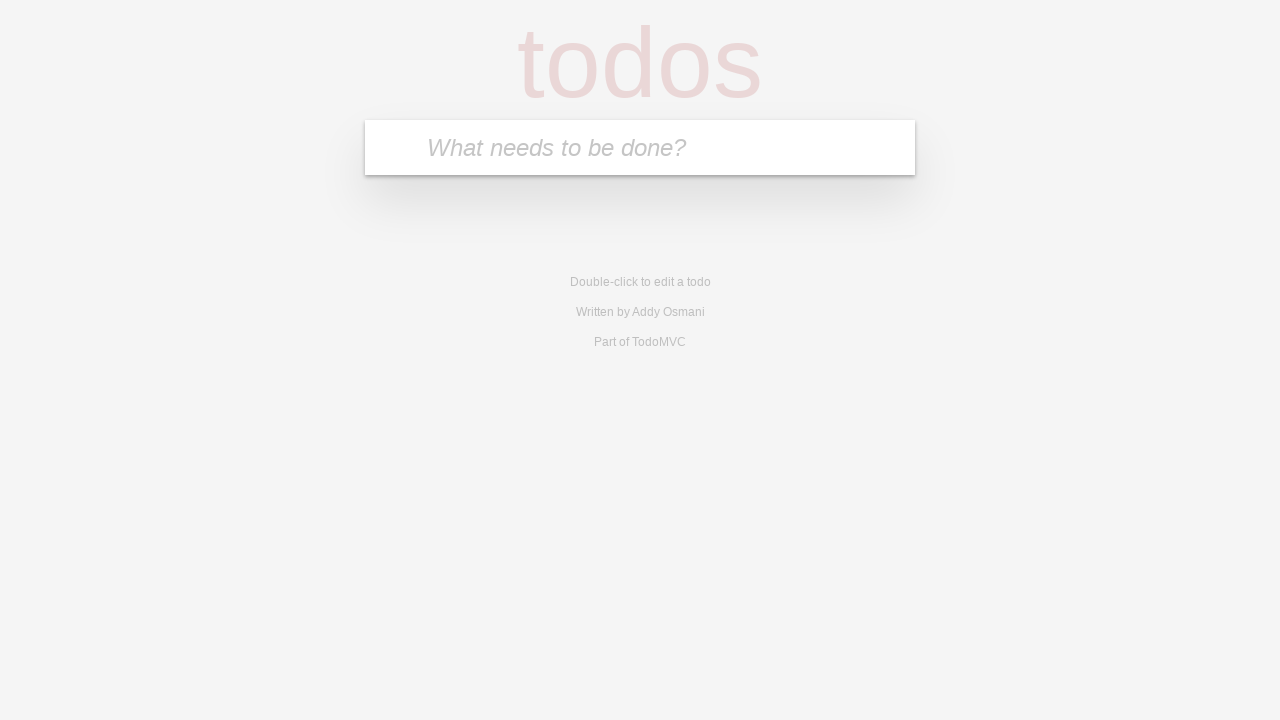

Filled searchbar with 'Eggs' on .searchbar
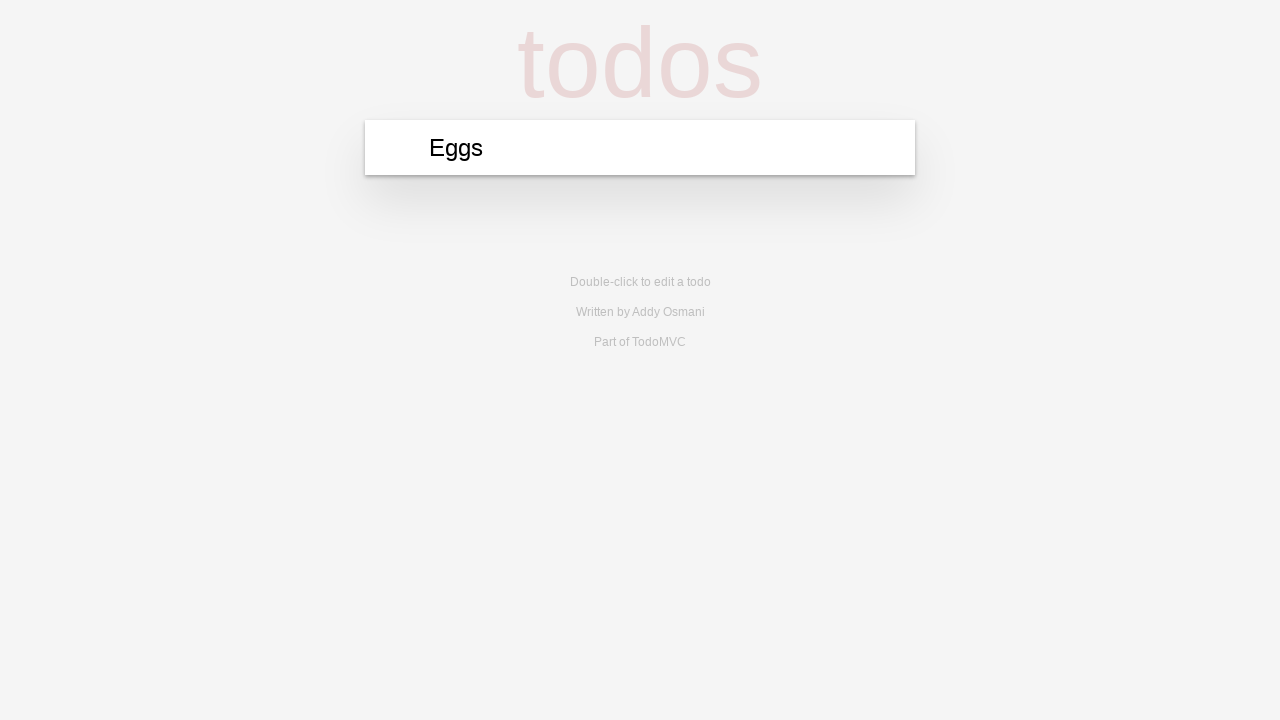

Pressed Enter to add first note 'Eggs' on .searchbar
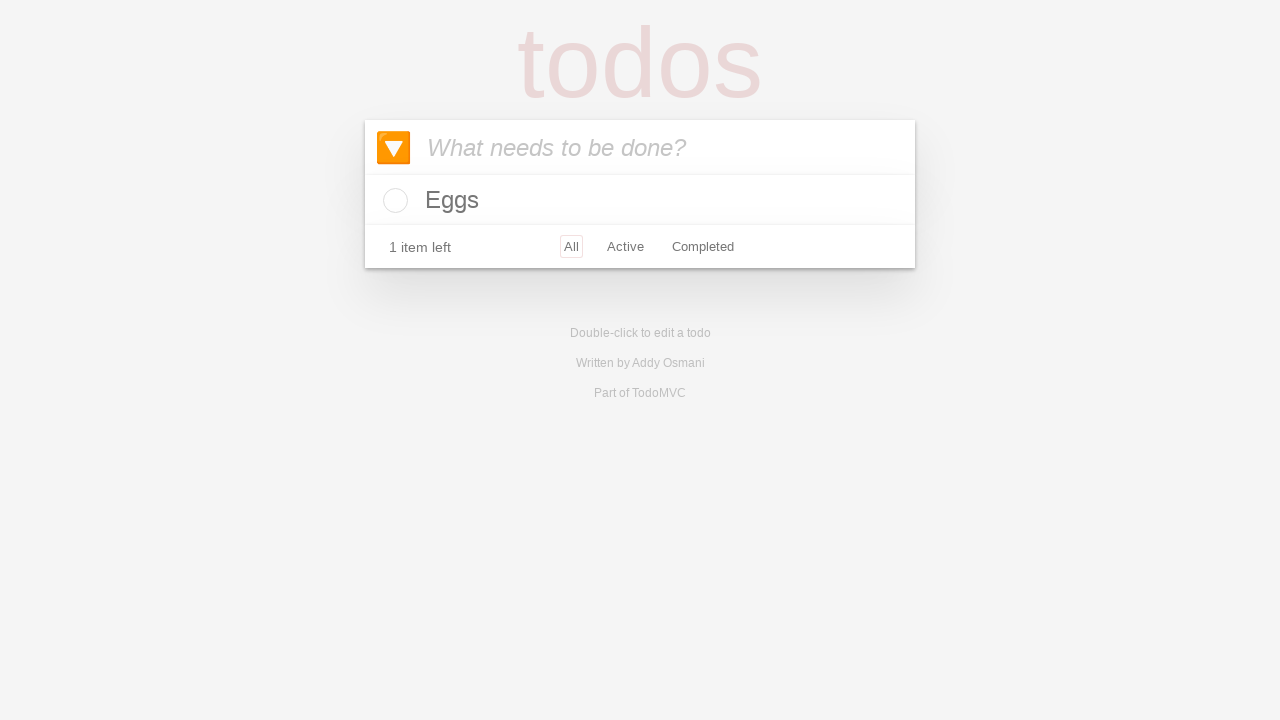

Filled searchbar with 'Bread' on .searchbar
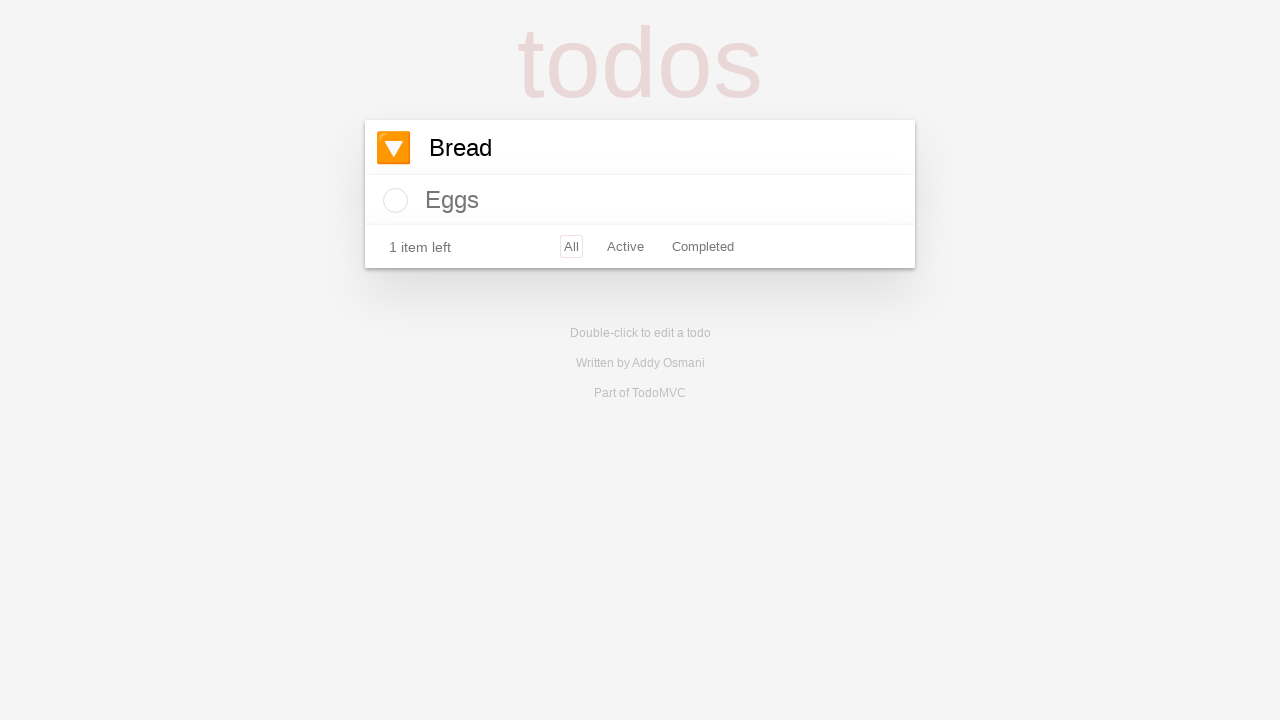

Pressed Enter to add second note 'Bread' on .searchbar
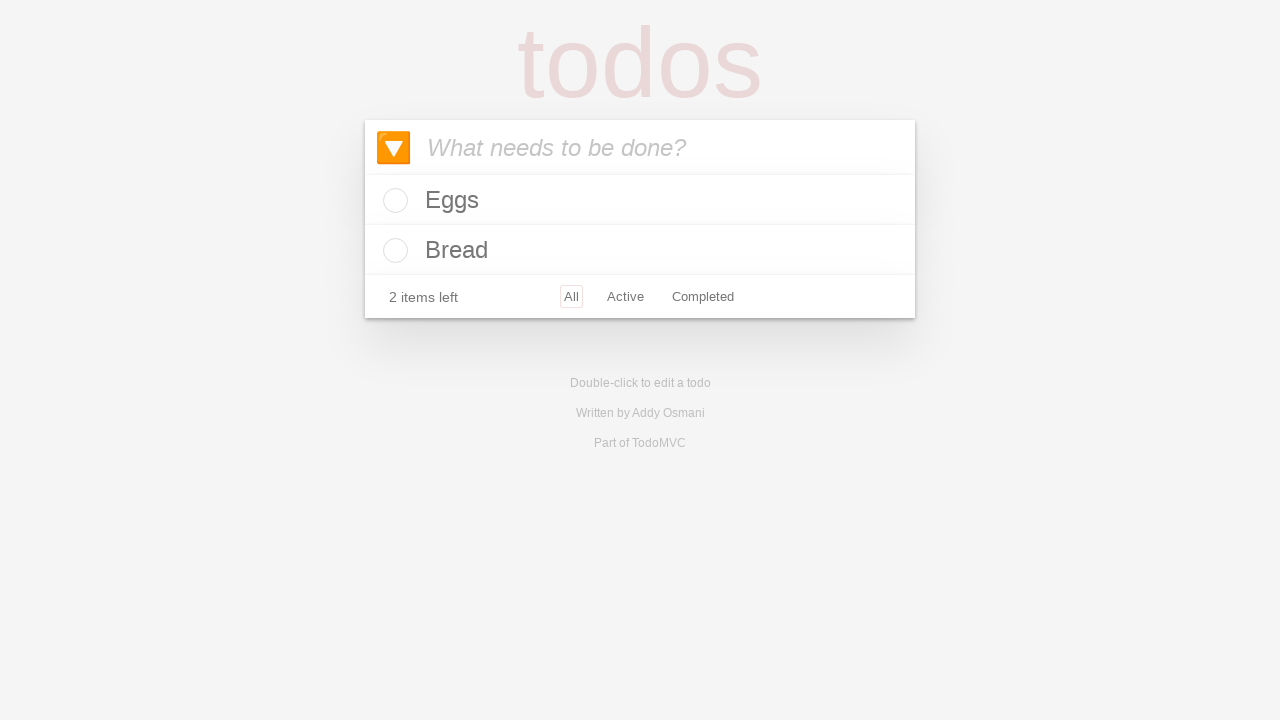

Filled searchbar with 'Ceasium 137' on .searchbar
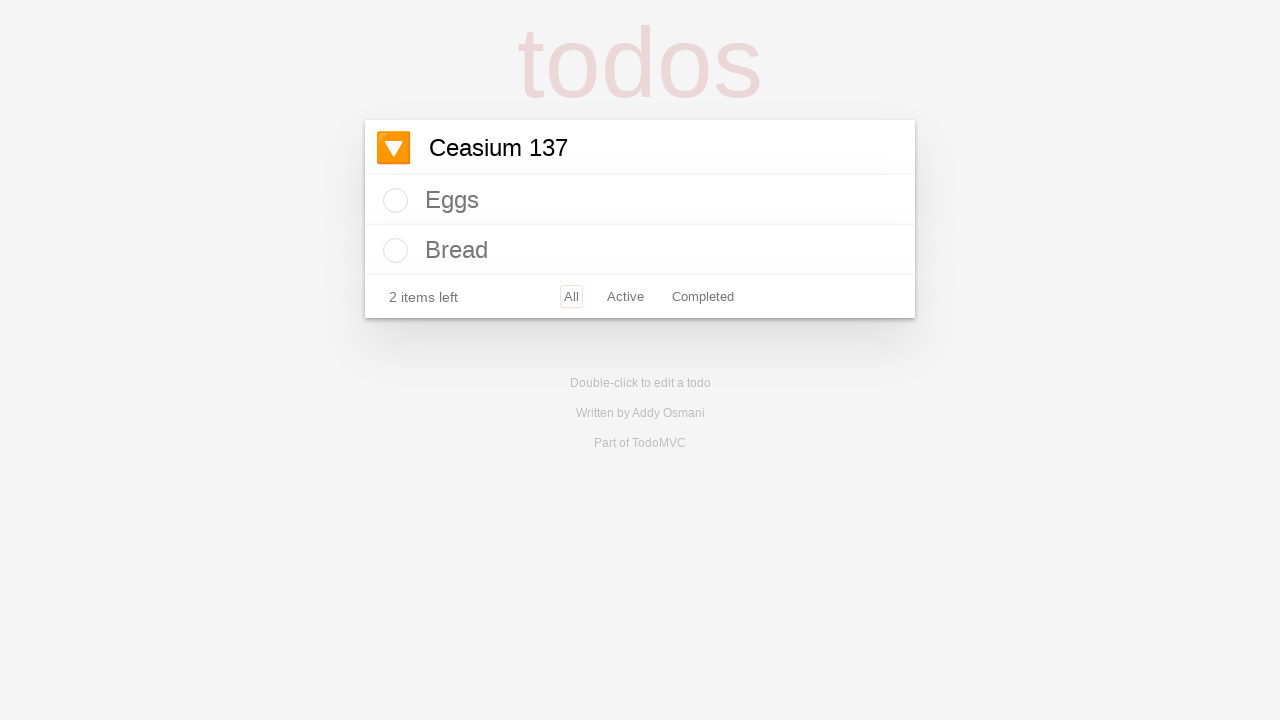

Pressed Enter to add third note 'Ceasium 137' on .searchbar
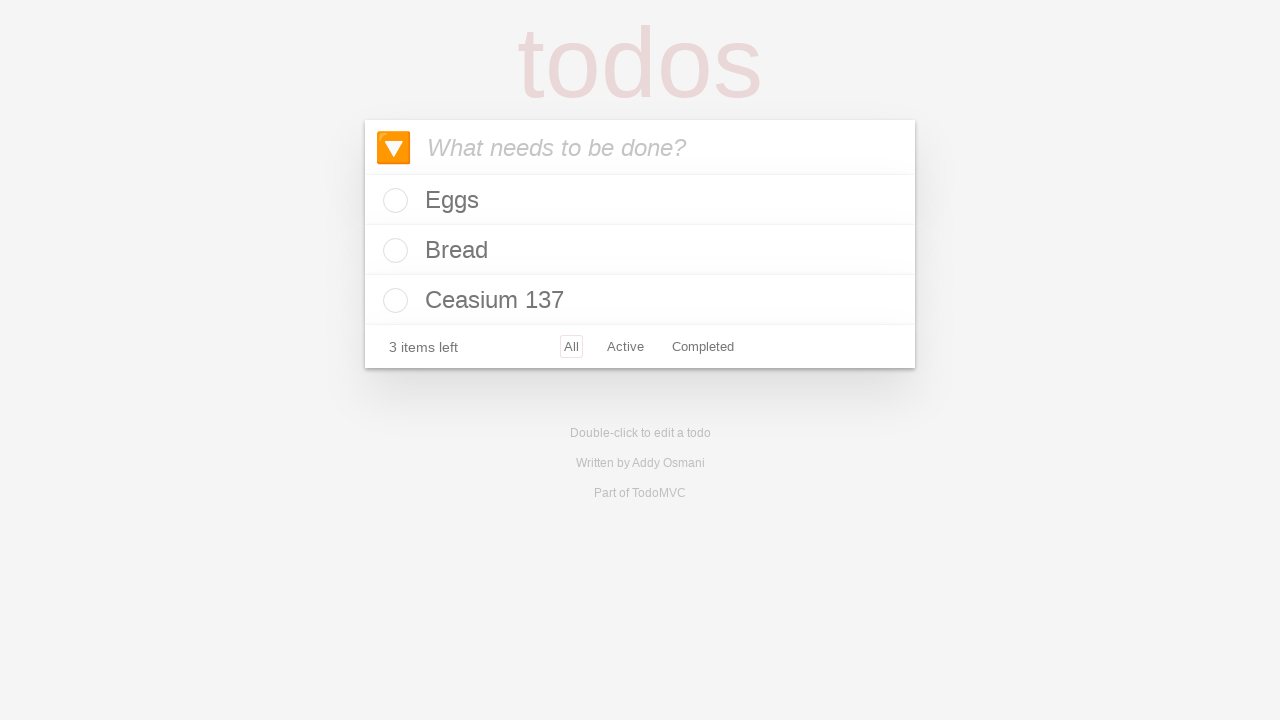

Checkbox element loaded
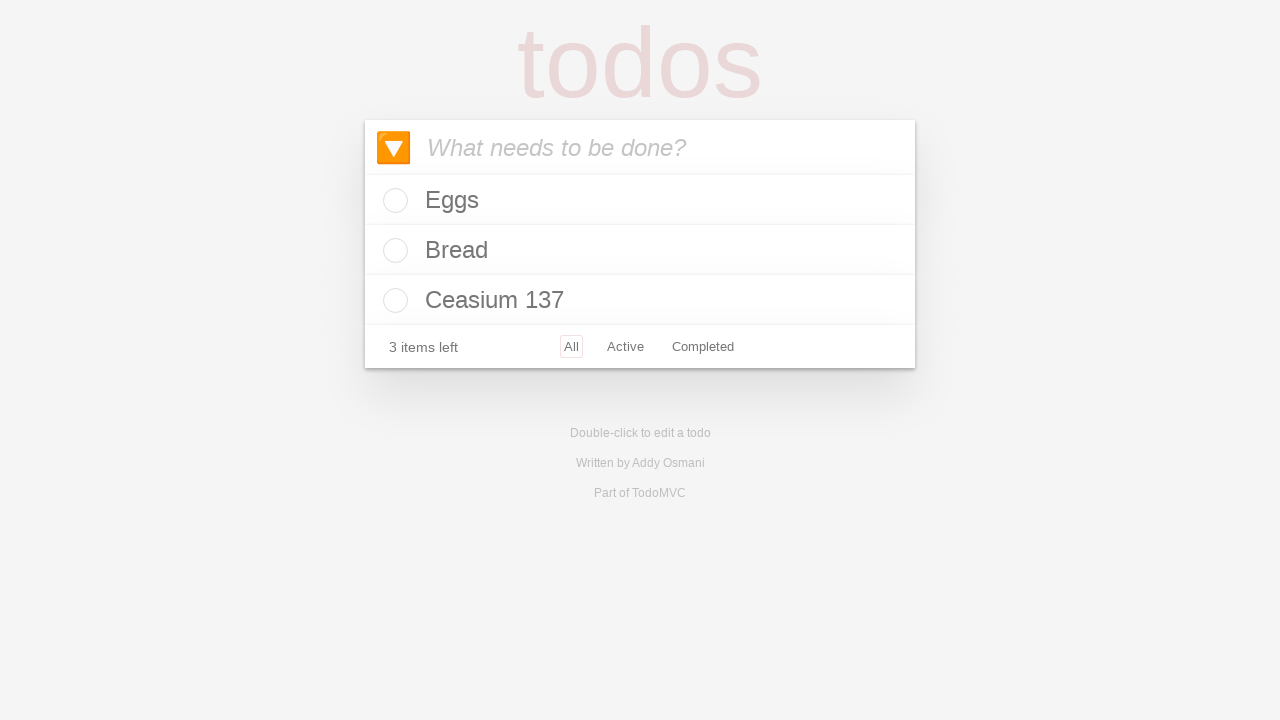

Clicked checkbox to mark first note as complete at (396, 200) on #checkbox
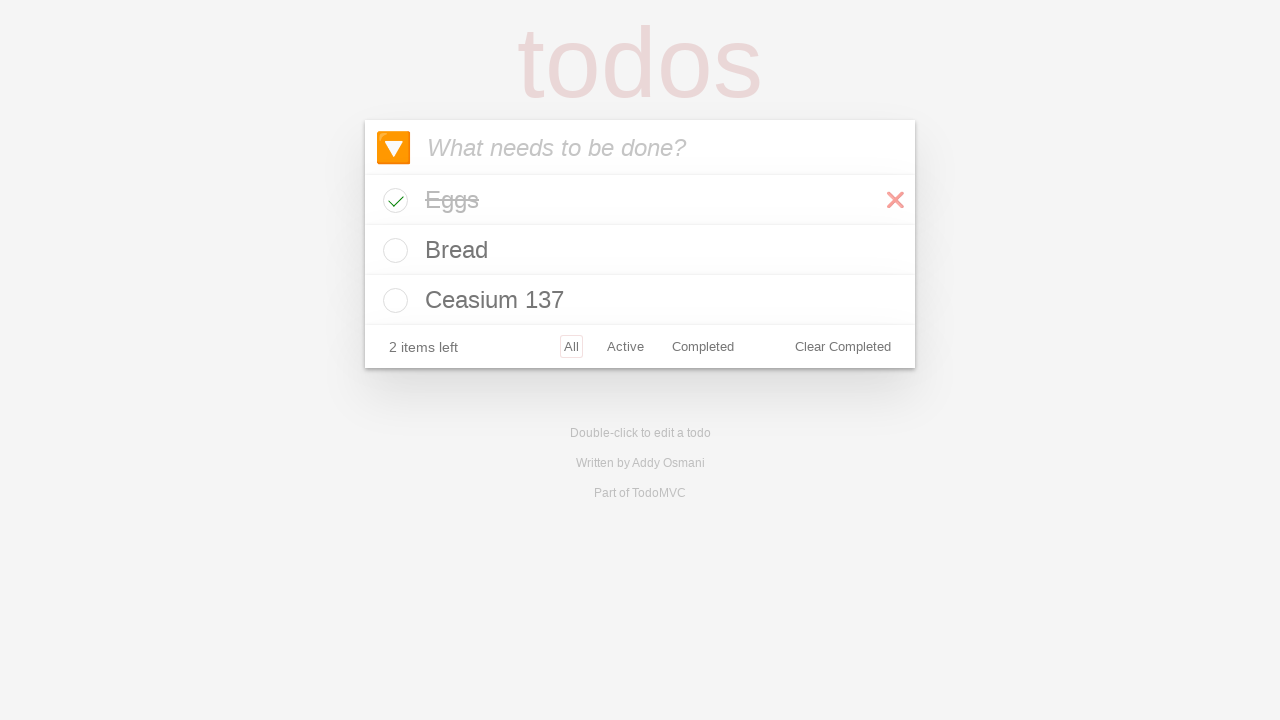

Items left counter is visible, showing 2 items remaining
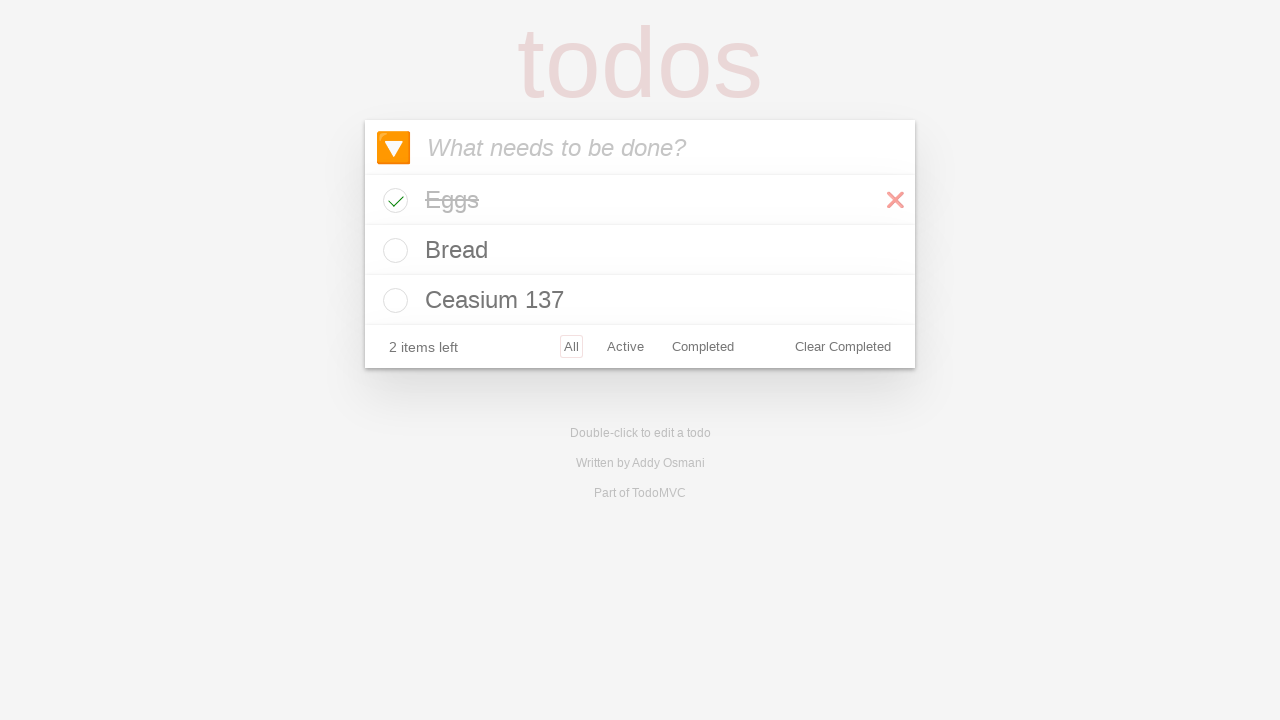

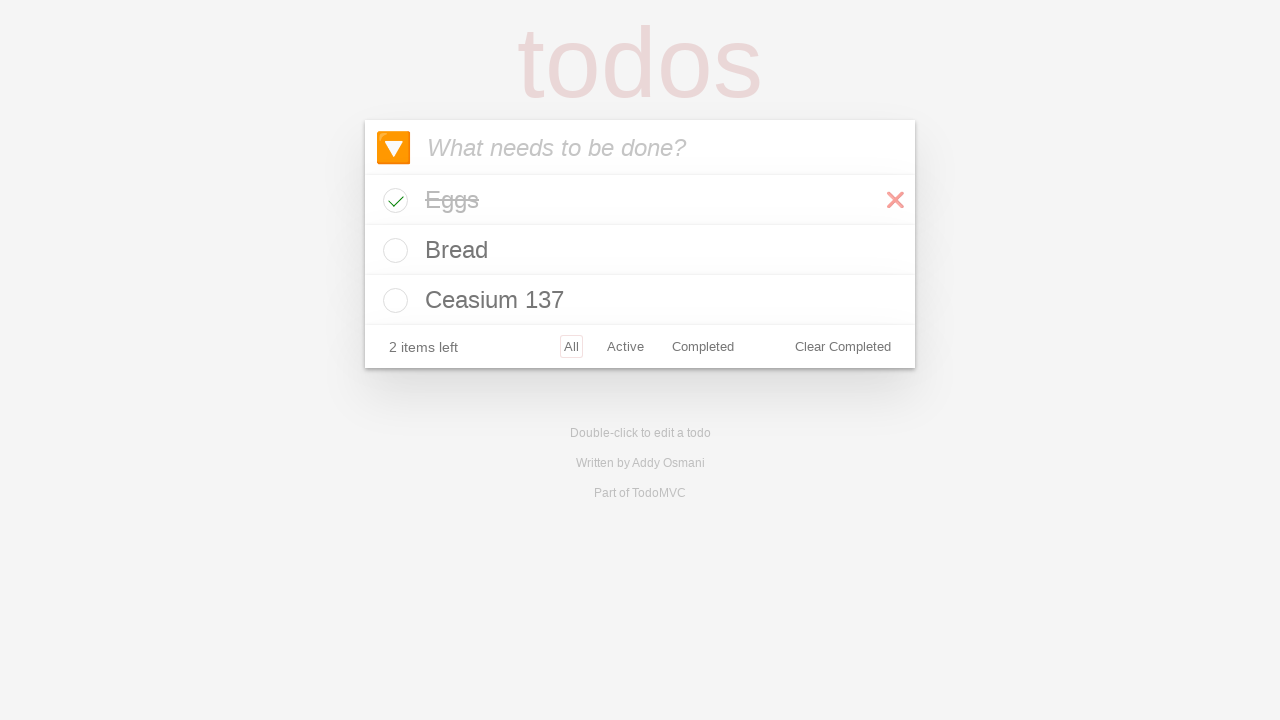